Validates the main menu navigation by clicking on Deals, Outlet, and Services buttons and verifying their content

Starting URL: https://www.bestbuy.ca/en-ca

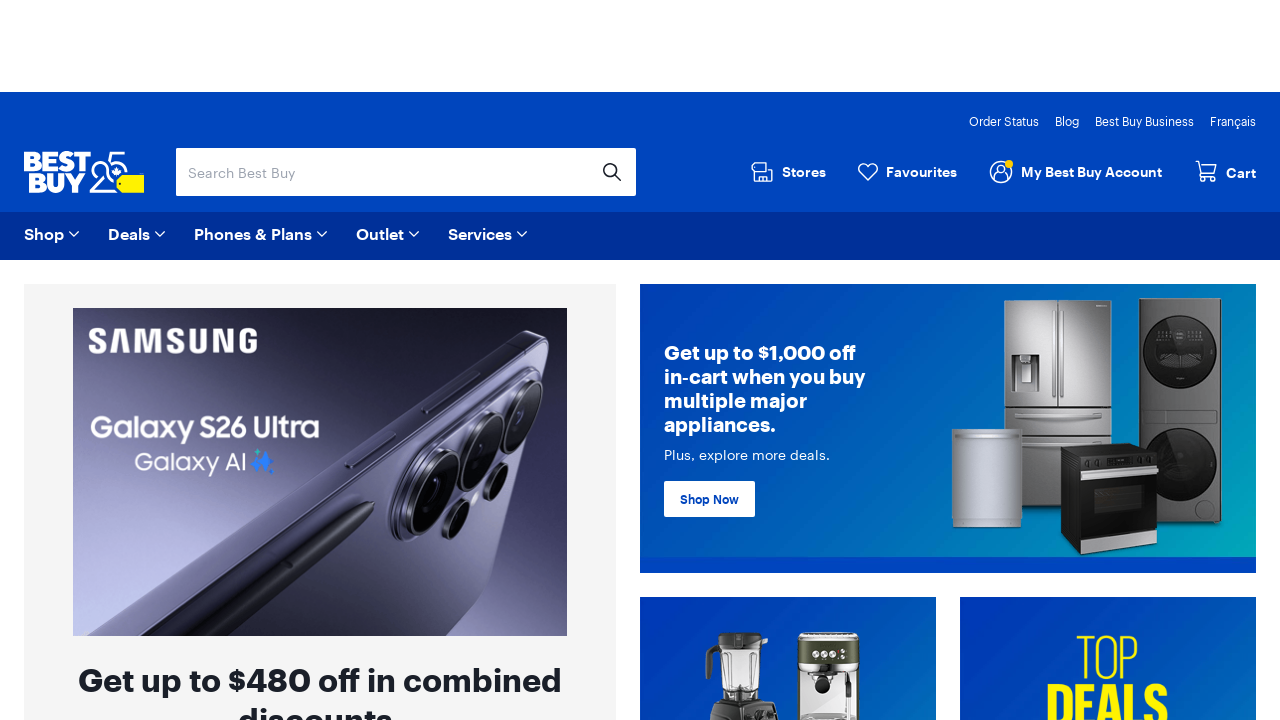

Clicked on Deals button in main menu at (129, 234) on xpath=//button/*[text()='Deals']
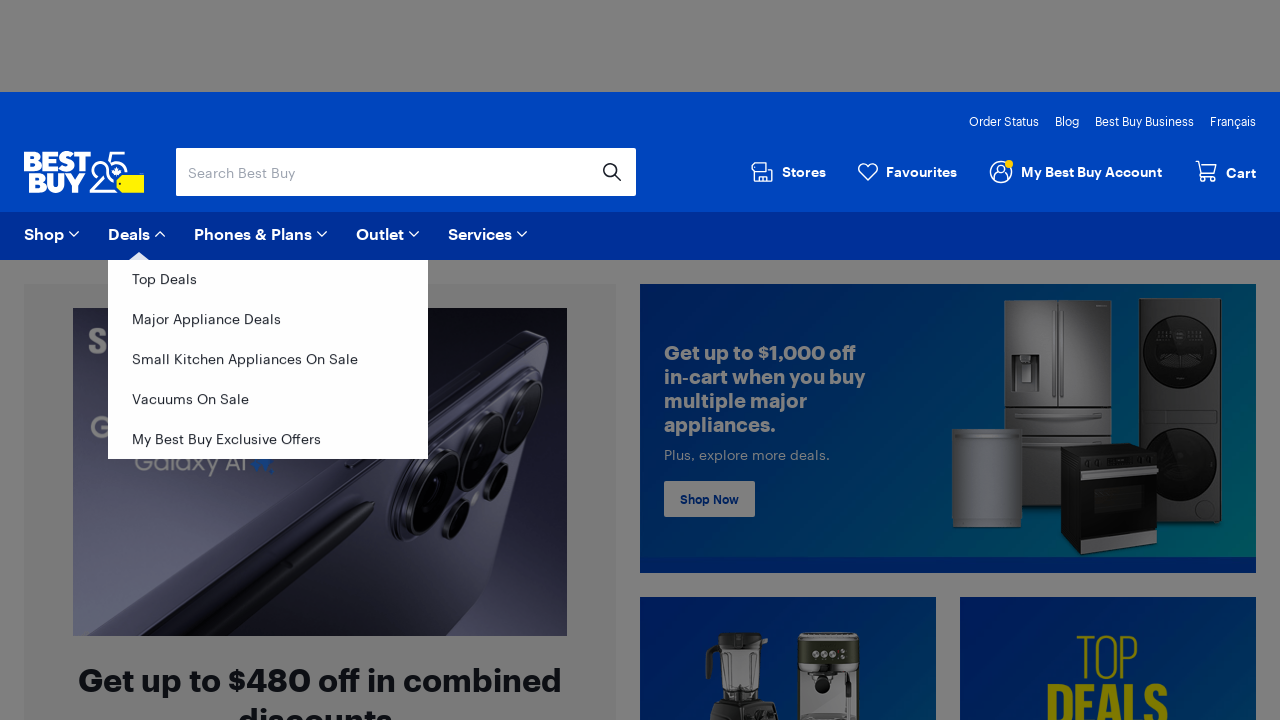

Top Deals option became visible in Deals menu
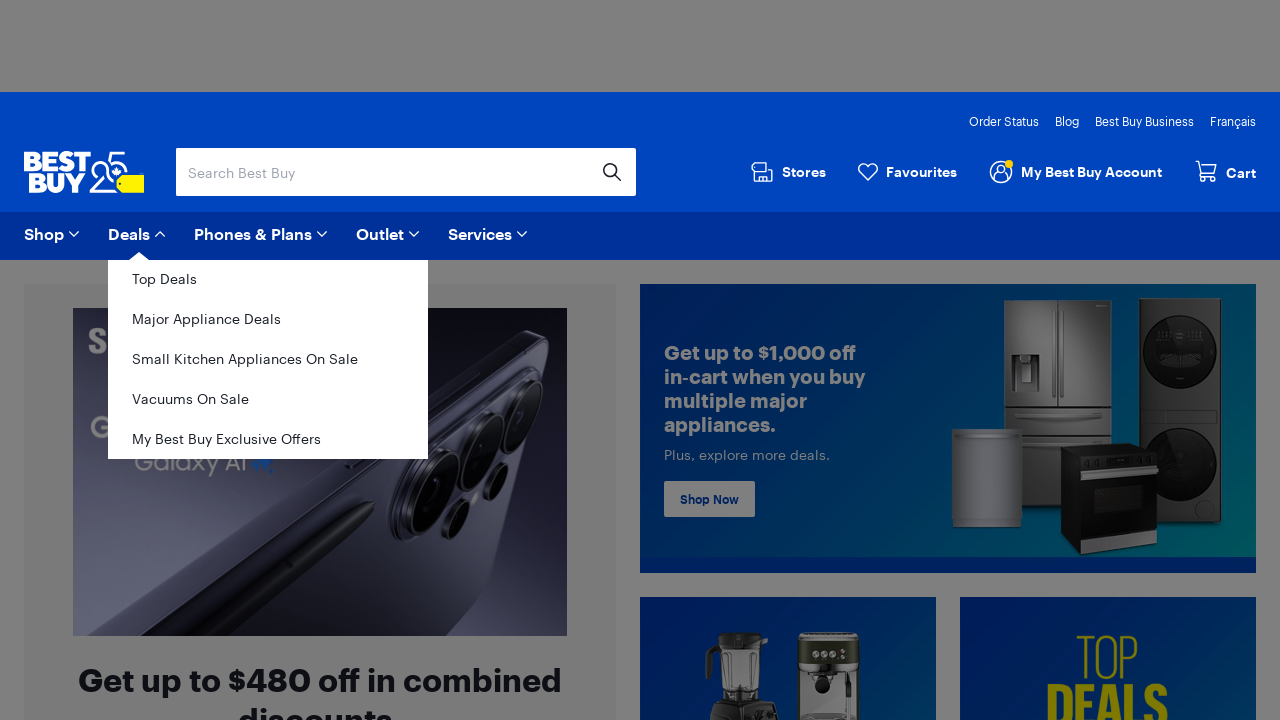

Clicked on Outlet button in main menu at (380, 234) on xpath=//button/*[text()='Outlet']
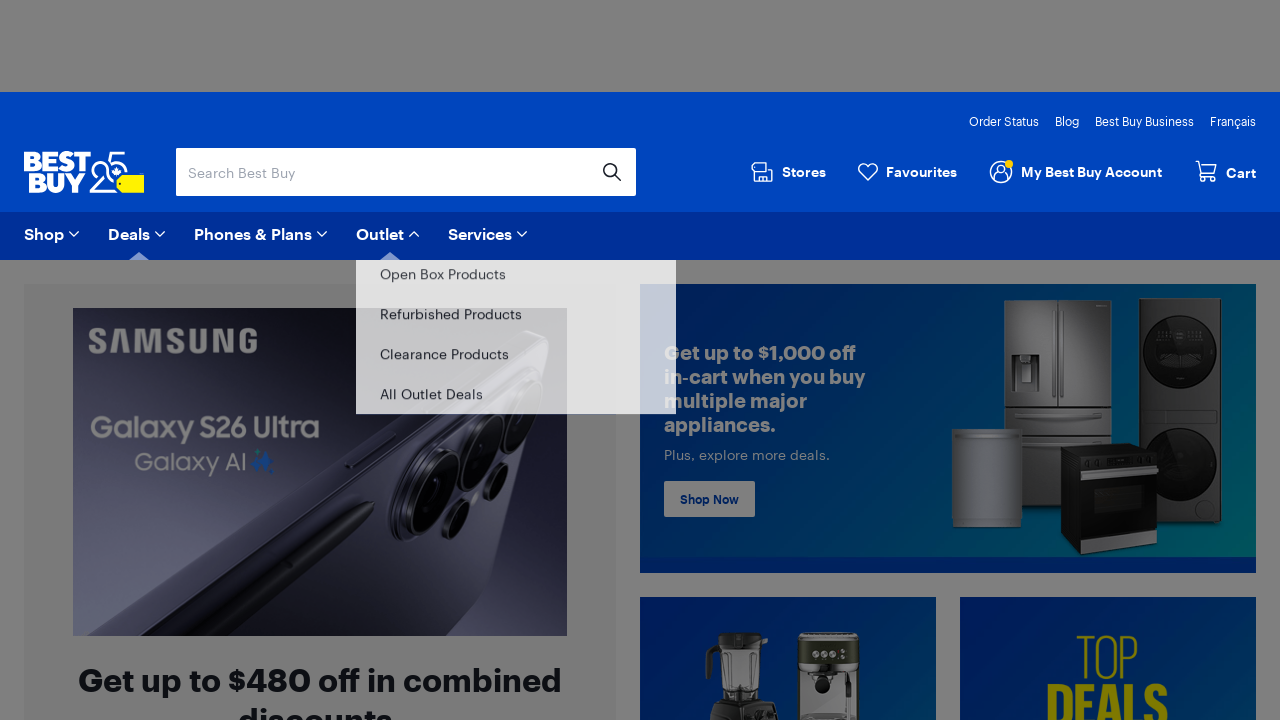

Open Box Products link became visible in Outlet menu
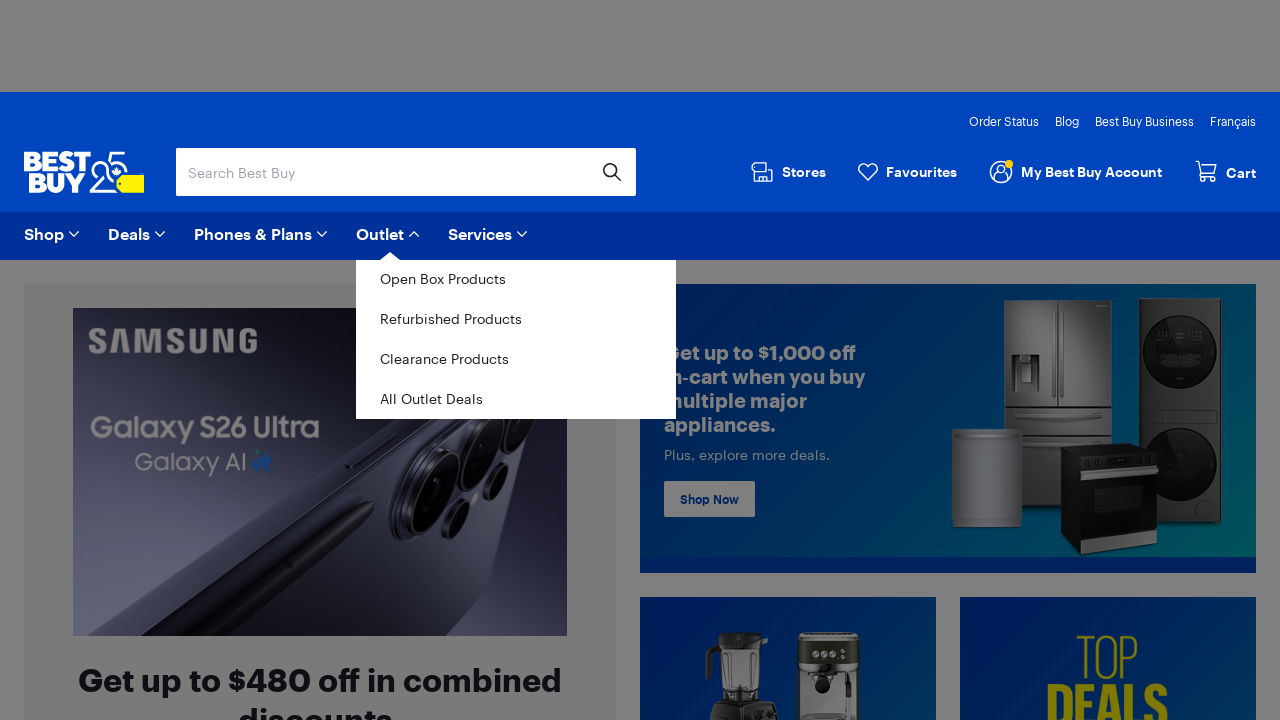

Clicked on Services button in main menu at (480, 234) on xpath=//button/*[text()='Services']
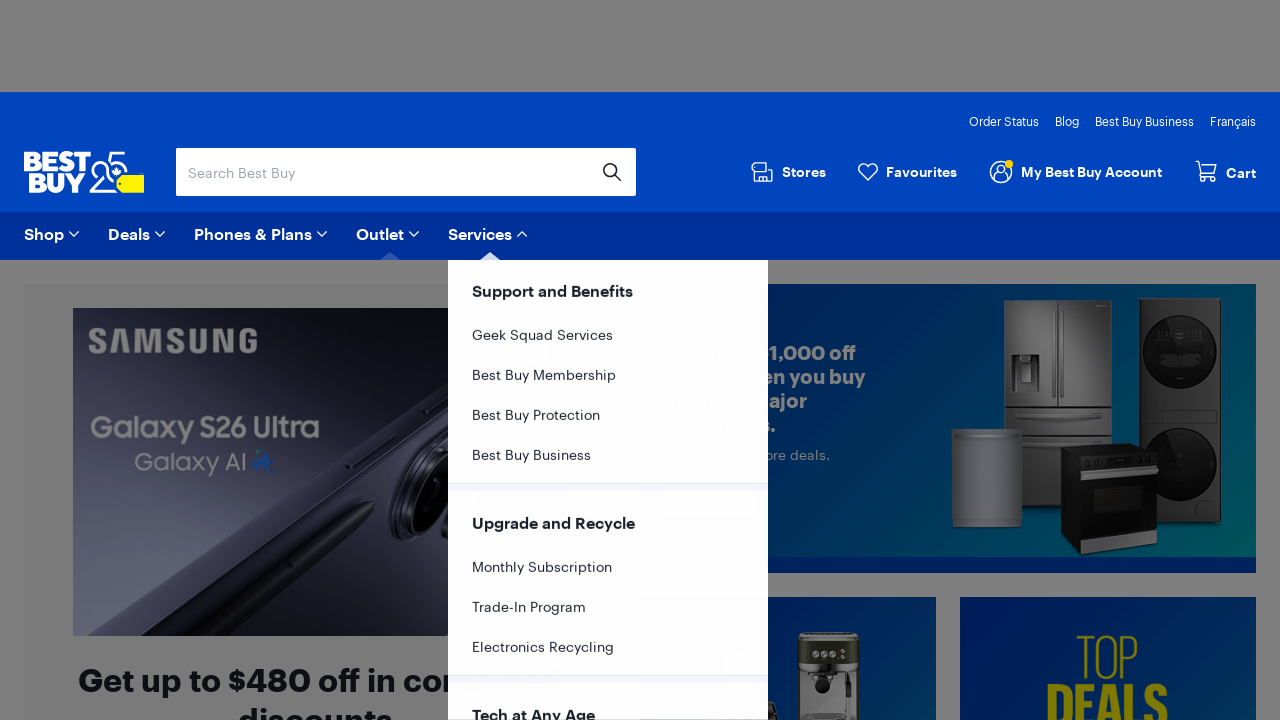

Support and Benefits heading appeared in Services menu
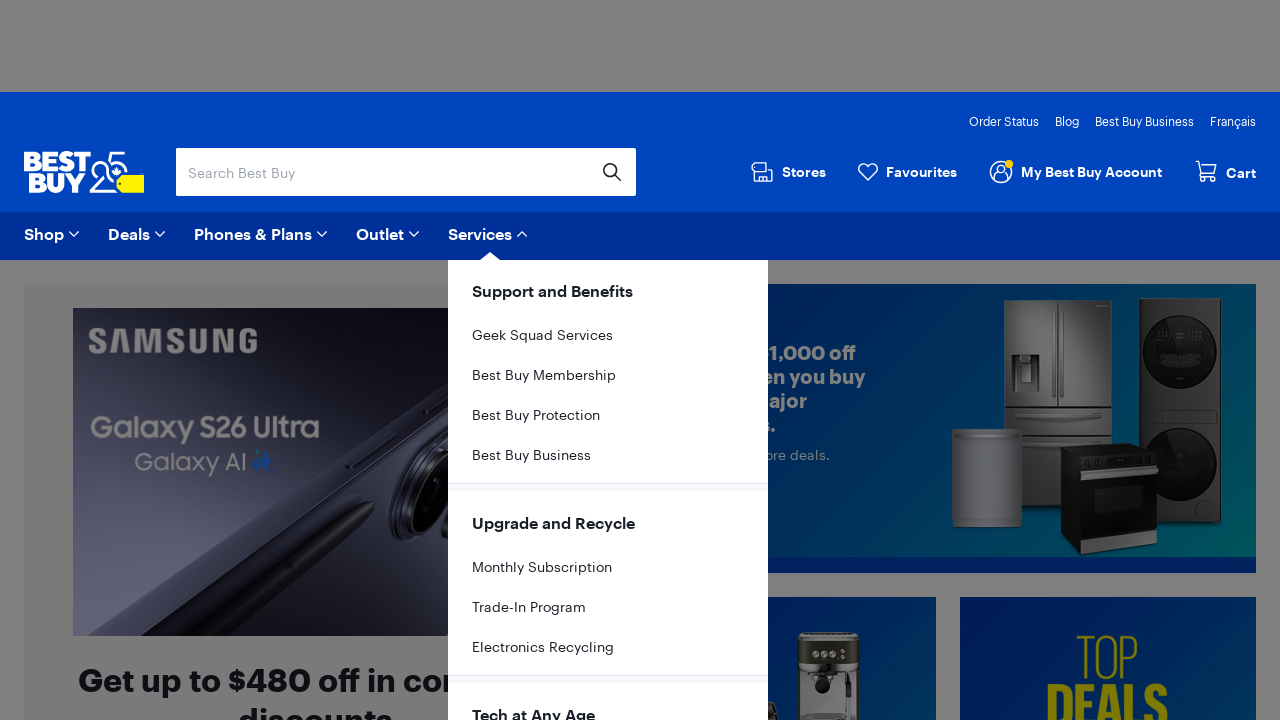

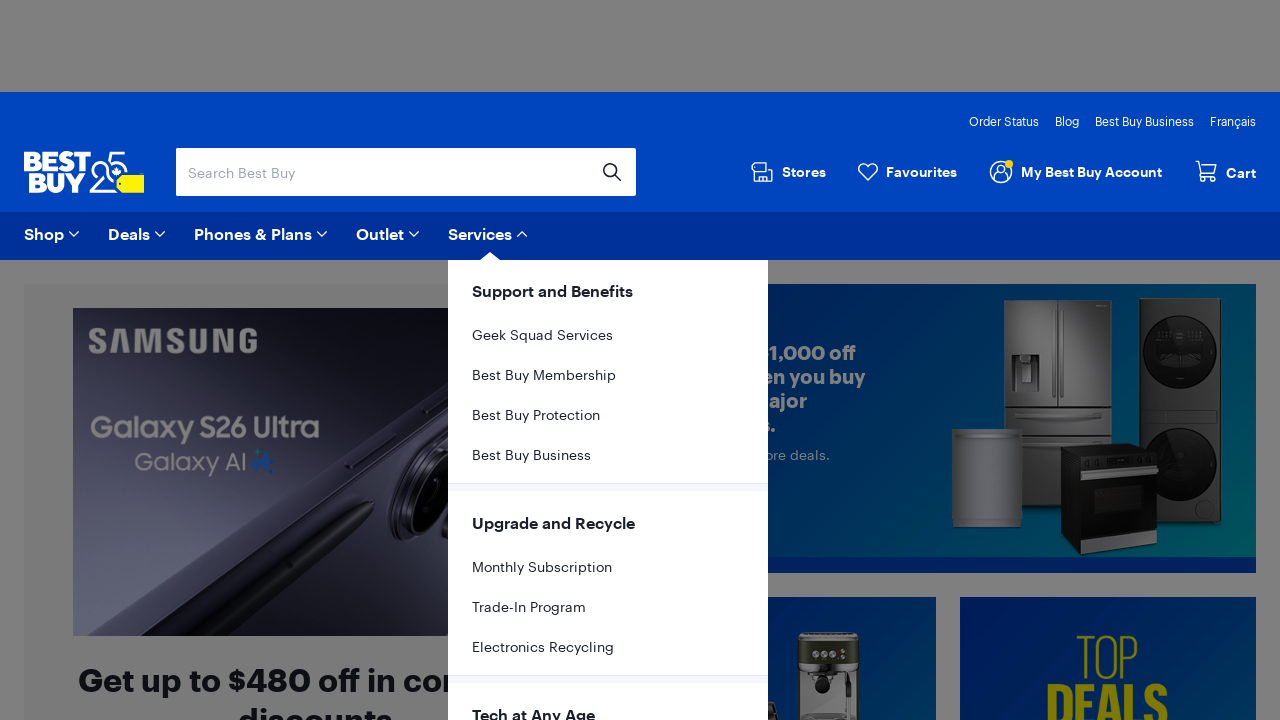